Tests a registration form by navigating to the register page and filling out all form fields including username, email, gender, hobbies, interests, country, date of birth, biography, slider rating, favorite color, newsletter subscription, toggle switch, star rating, and submitting the form.

Starting URL: https://material.playwrightvn.com/

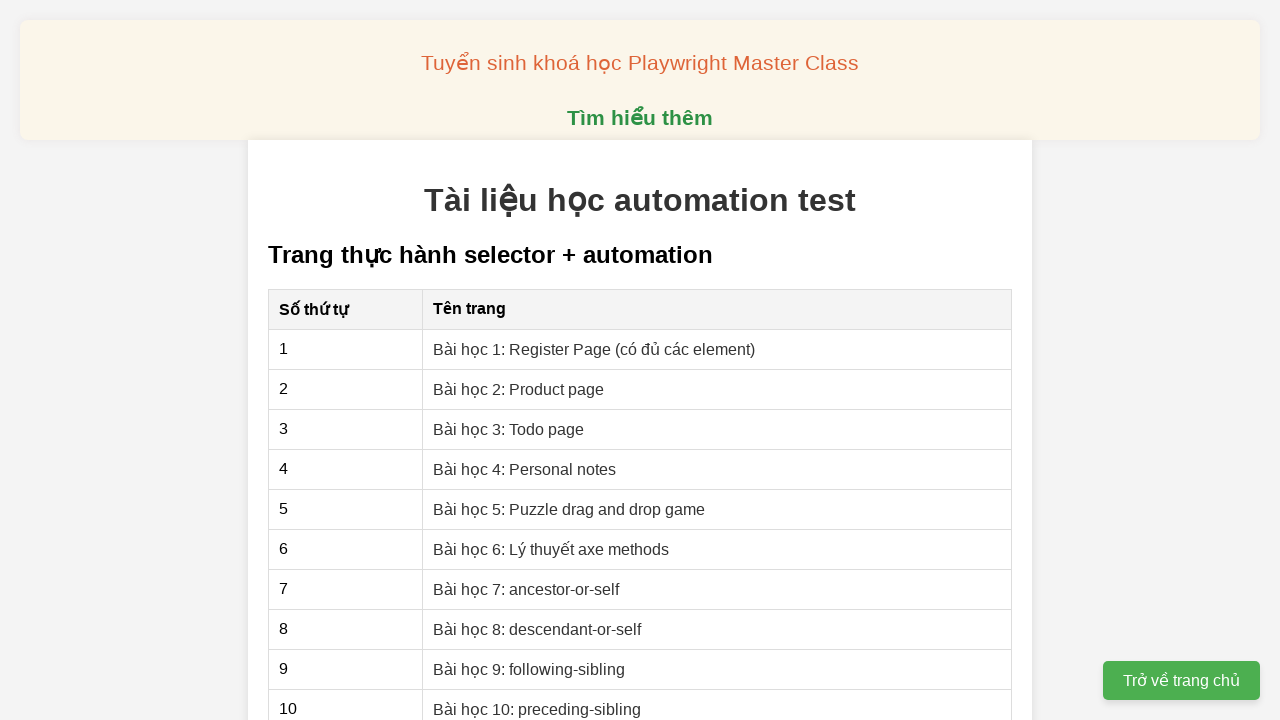

Clicked on register page link at (594, 349) on xpath=//a[@href='01-xpath-register-page.html']
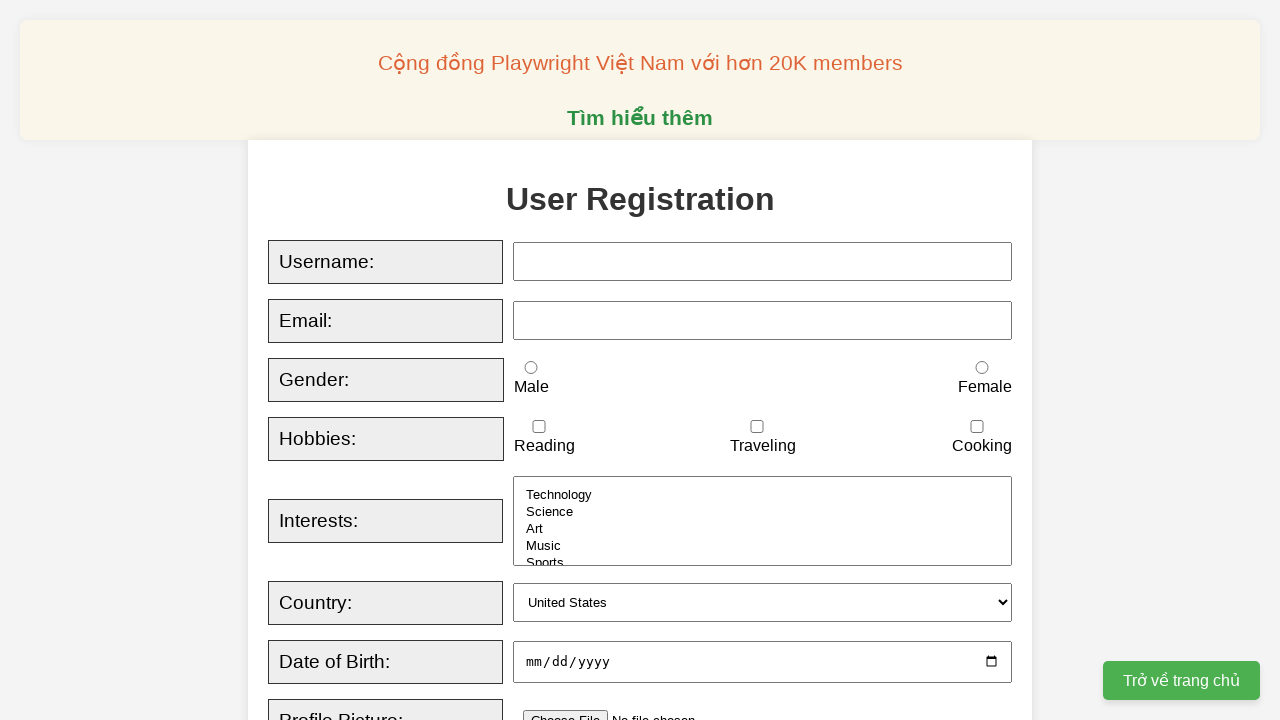

Filled username field with 'Luna' on xpath=//input[@id='username']
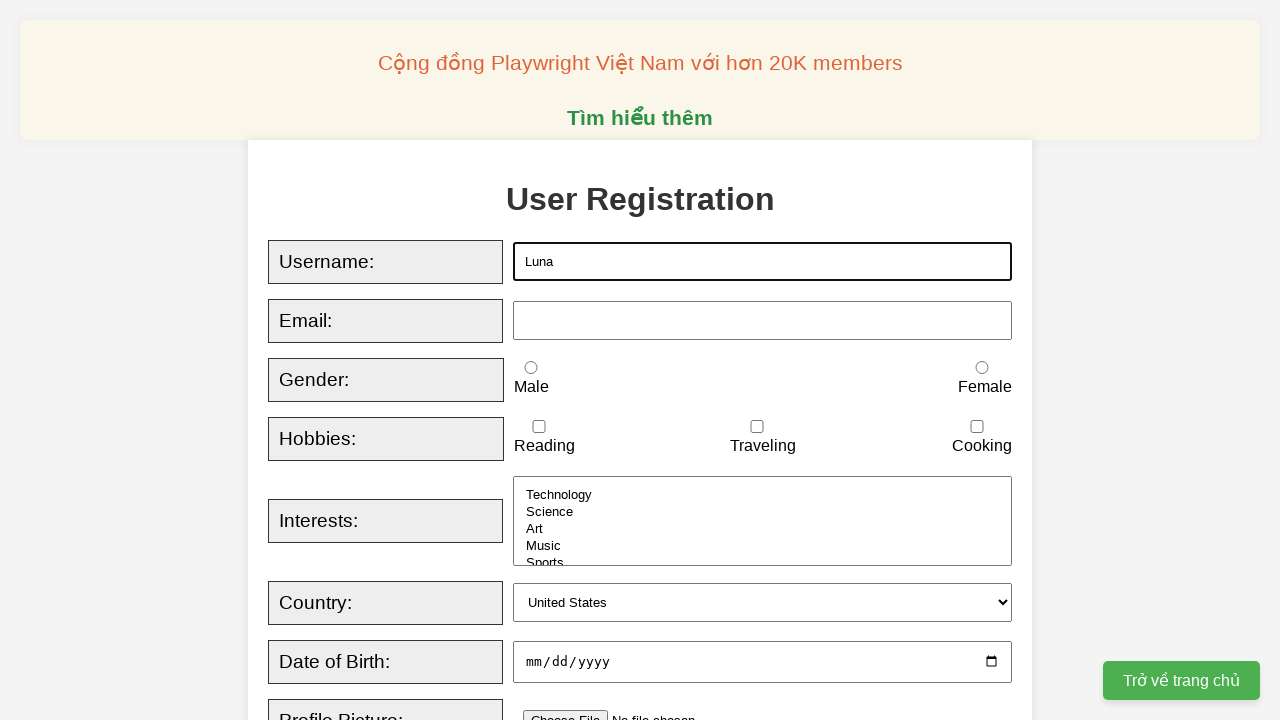

Typed email address 'Luna.nguyen261991@gmail.com' with delay on xpath=//input[@id='email']
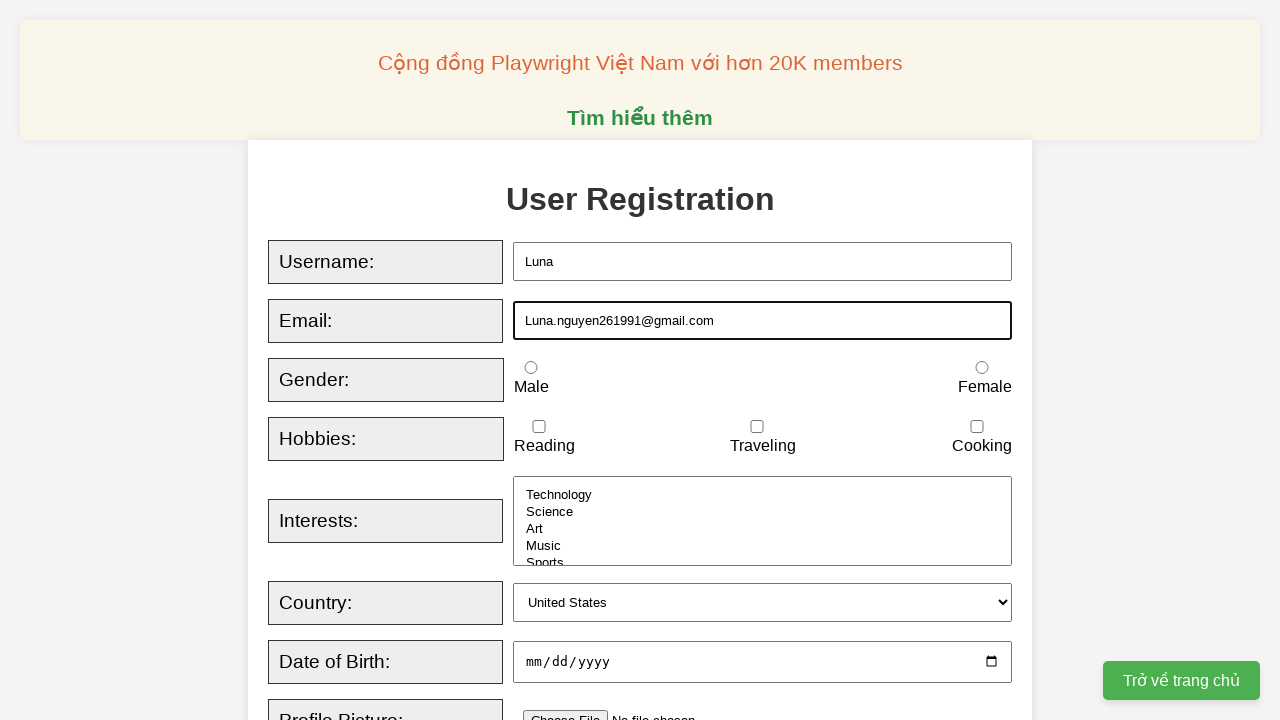

Selected female gender option at (982, 368) on xpath=//input[@id='female']
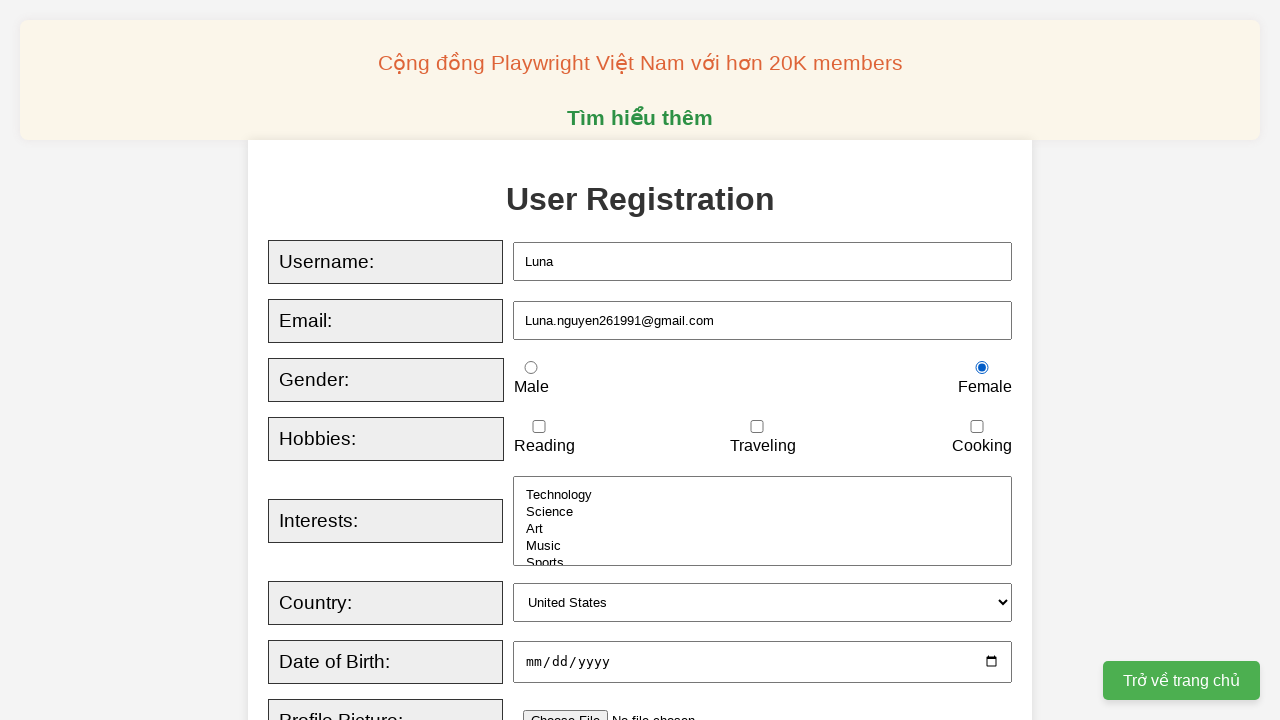

Checked cooking hobby at (977, 427) on xpath=//input[@id='cooking']
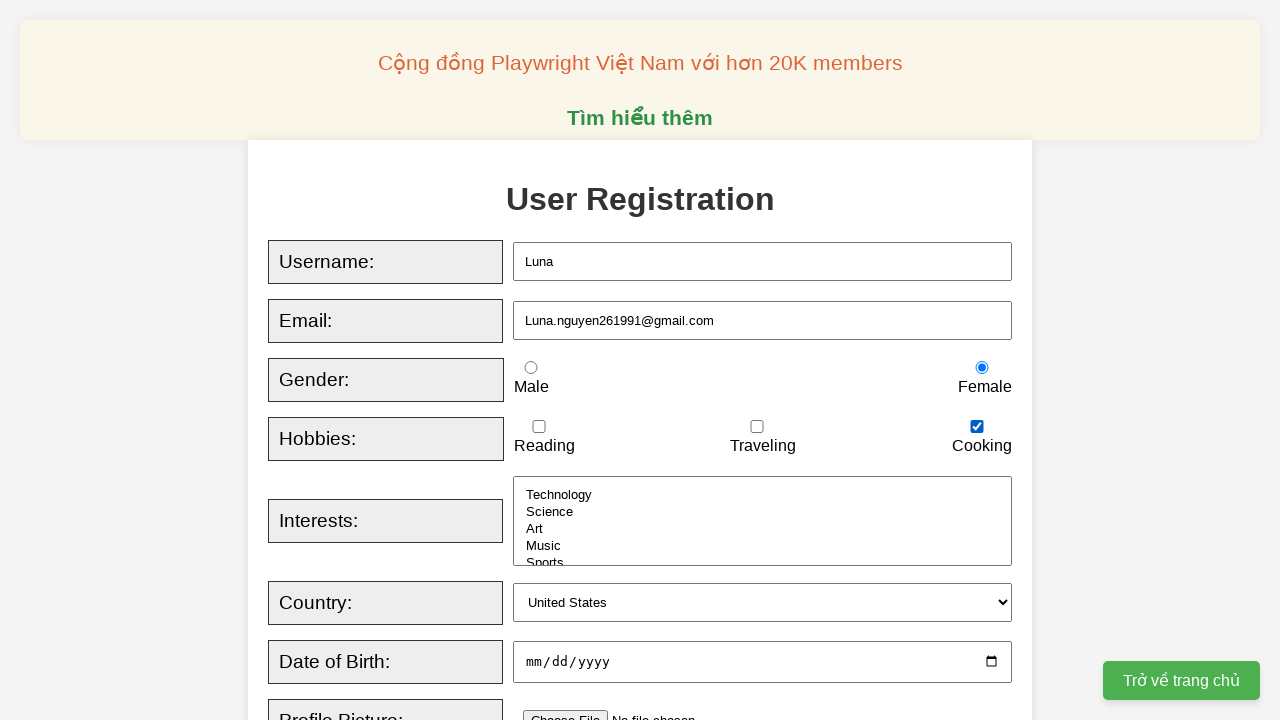

Selected 'Sports' from interests dropdown on xpath=//select[@id='interests']
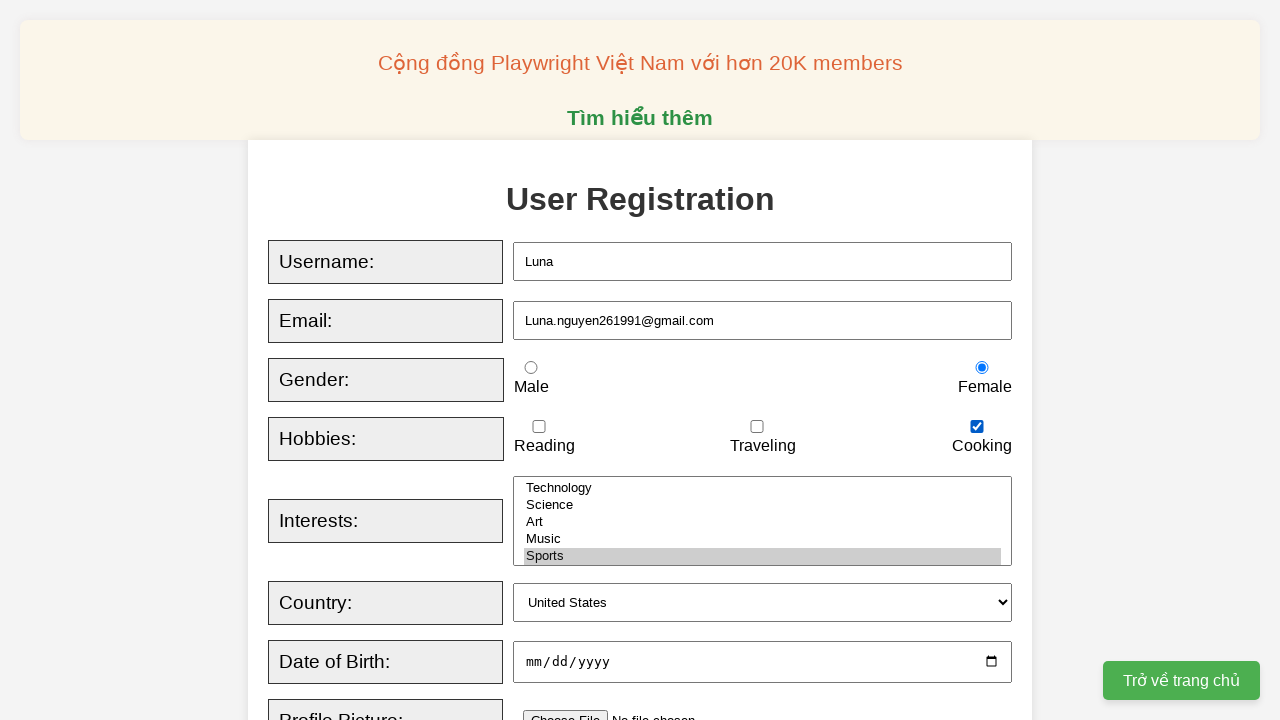

Selected 'australia' from country dropdown on xpath=//select[@id='country']
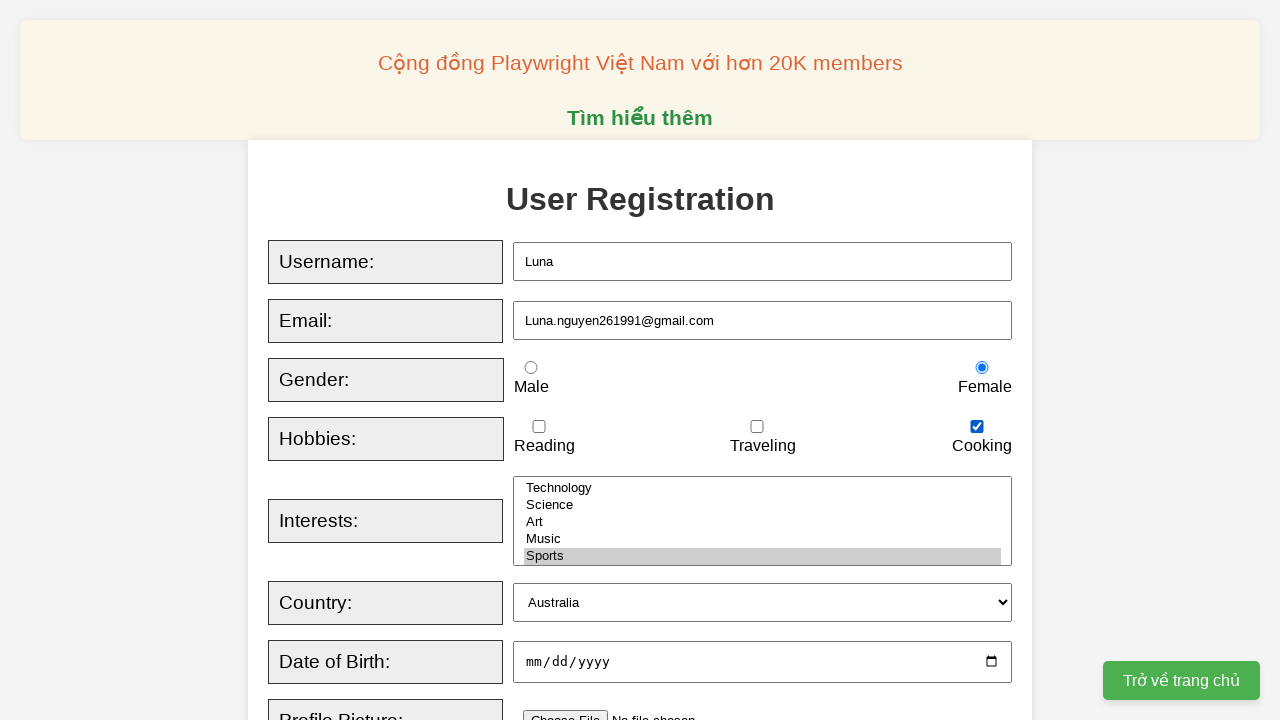

Filled date of birth with '1991-04-12' on xpath=//input[@id='dob']
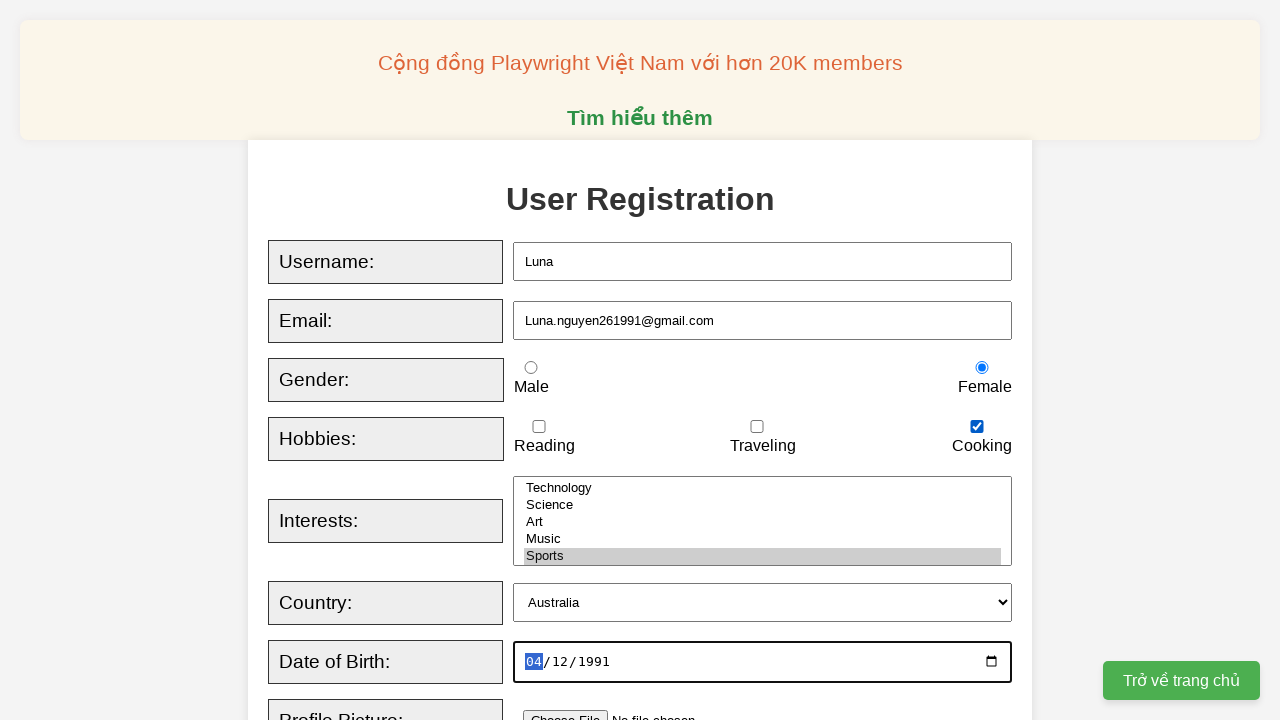

Filled biography field with 'automation test k1104, wellcome to my class' on xpath=//textarea[@id='bio']
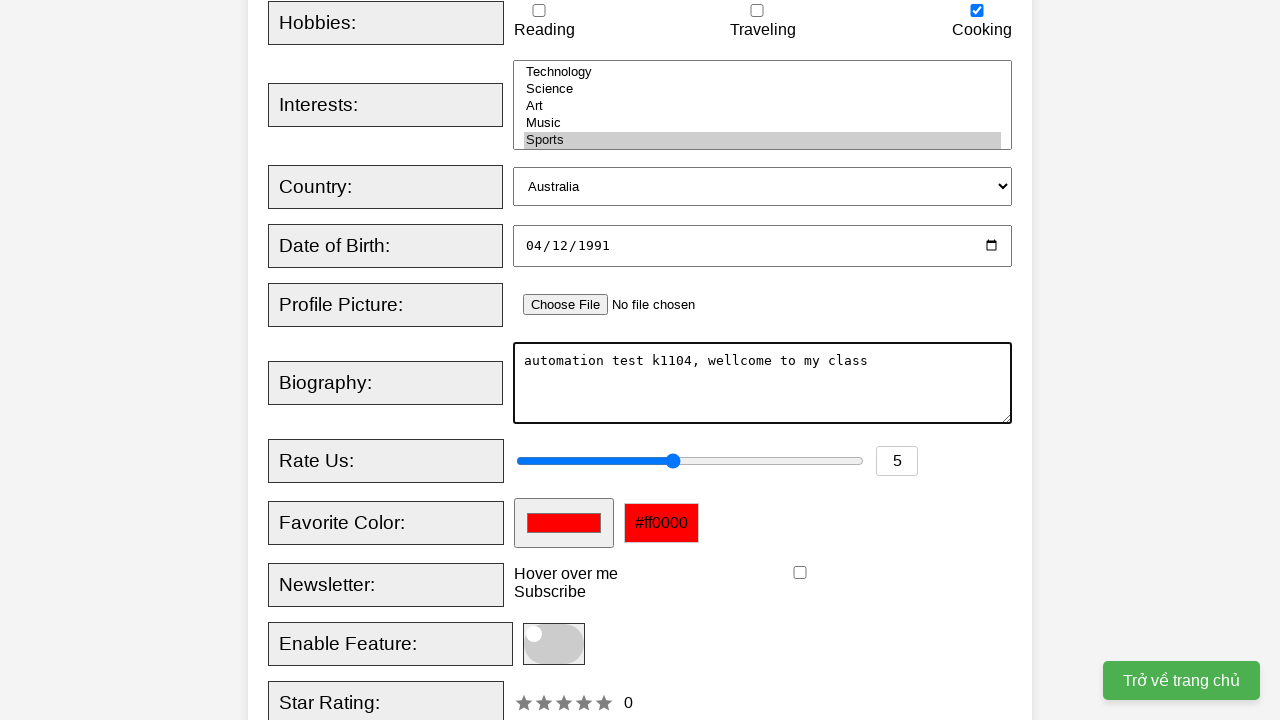

Set rating slider to 80% position at (795, 472) on xpath=//input[@id='rating']
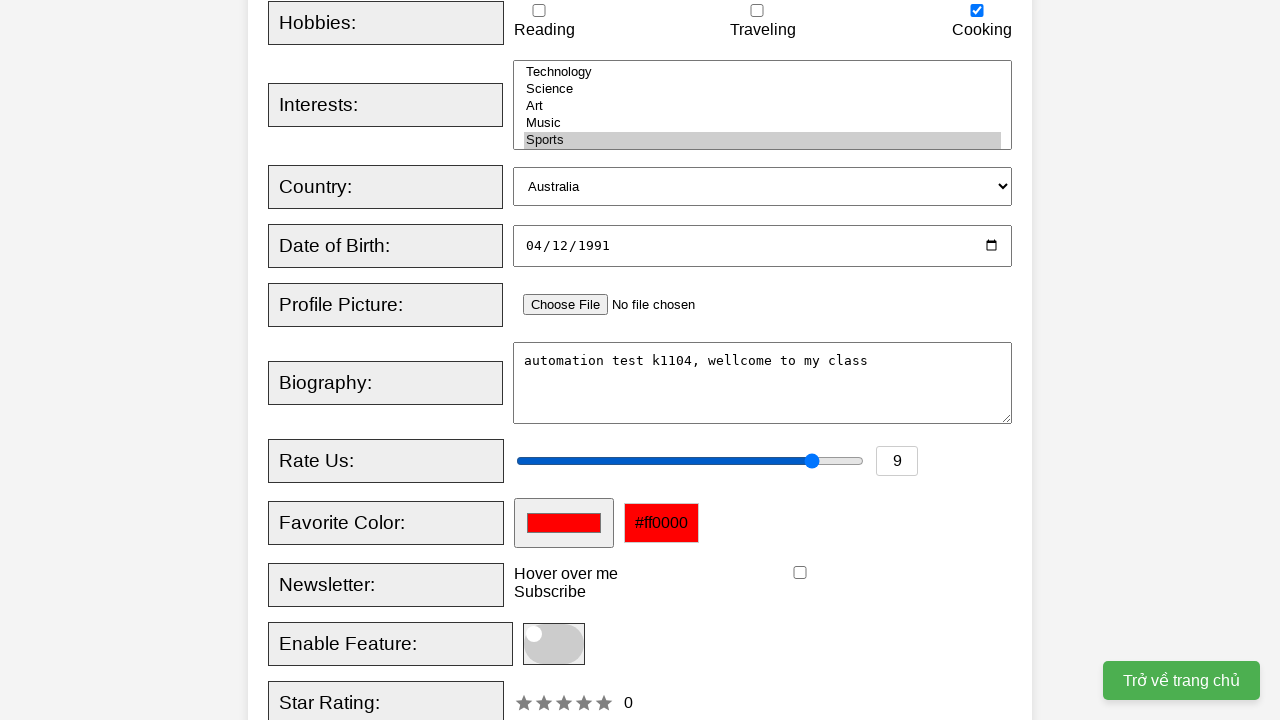

Filled favorite color with '#08f724' on xpath=//input[@id='favcolor']
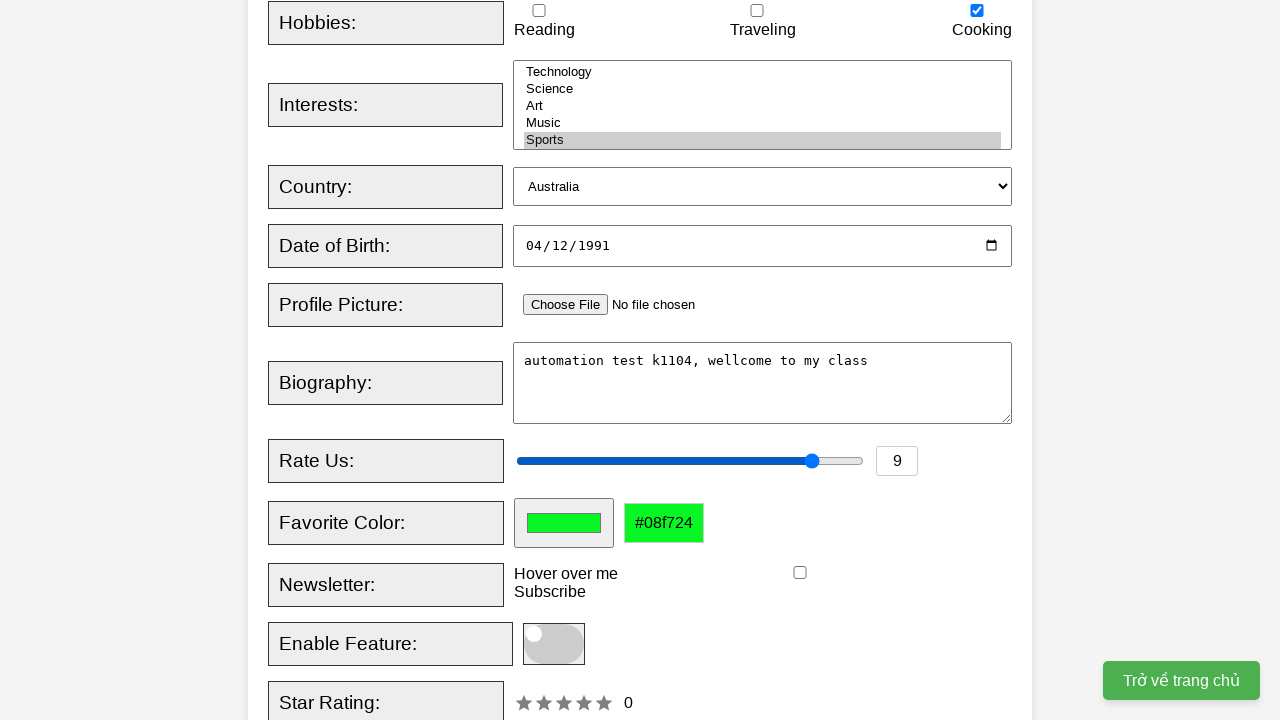

Checked newsletter subscription checkbox at (800, 573) on xpath=//input[@id='newsletter']
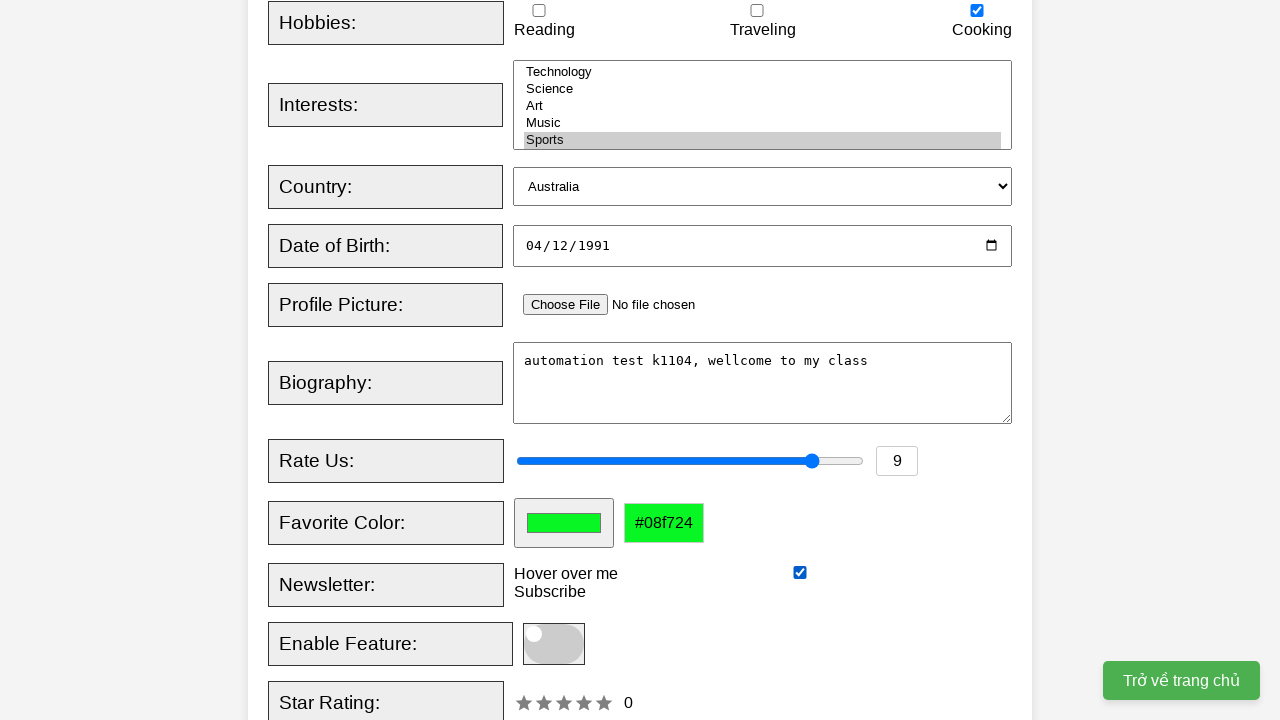

Clicked feature toggle switch to enable at (554, 644) on xpath=//span[@class='slider round']
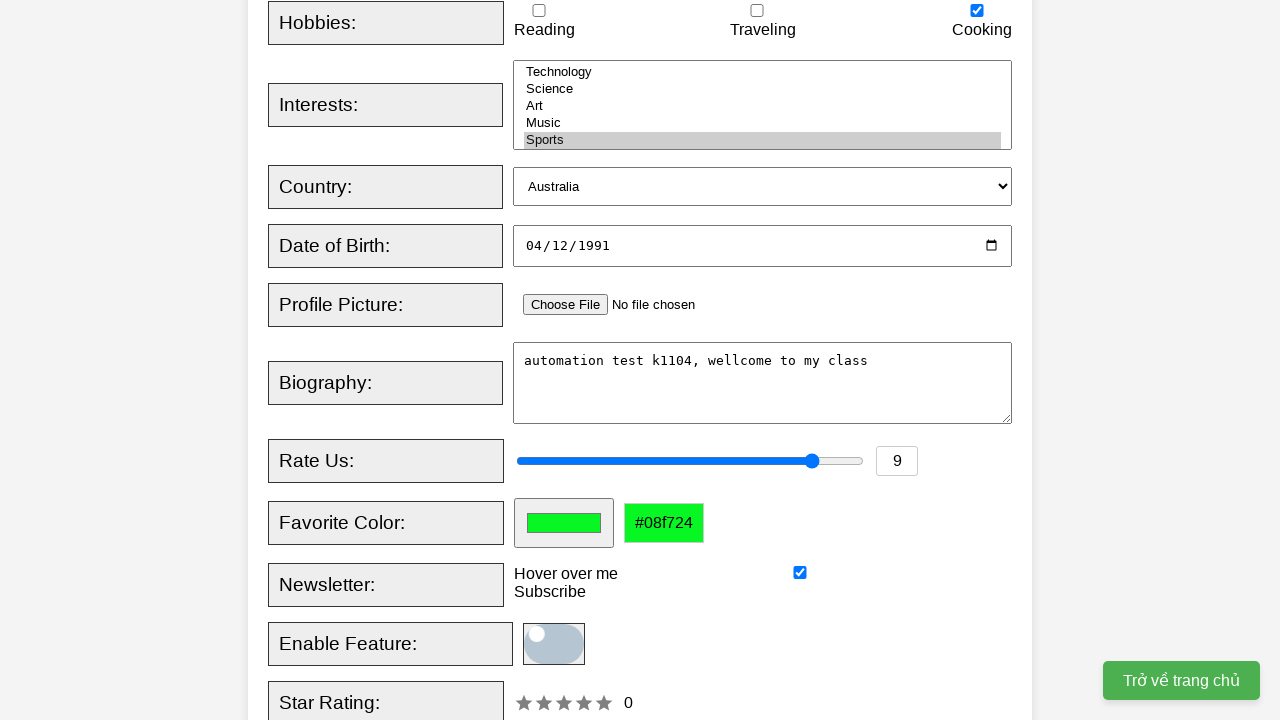

Set star rating to 4 out of 5 stars at (594, 709) on xpath=//div[@id='starRating']
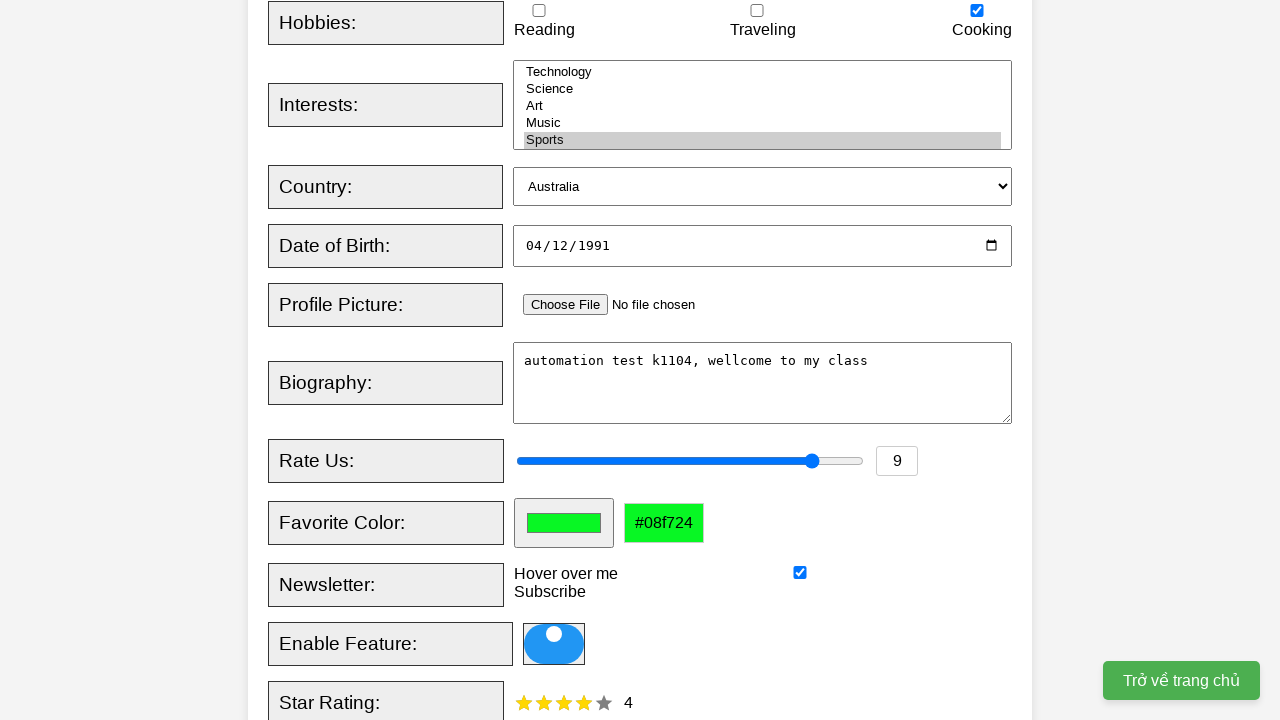

Clicked register button to submit form at (528, 360) on xpath=//button[@type='submit']
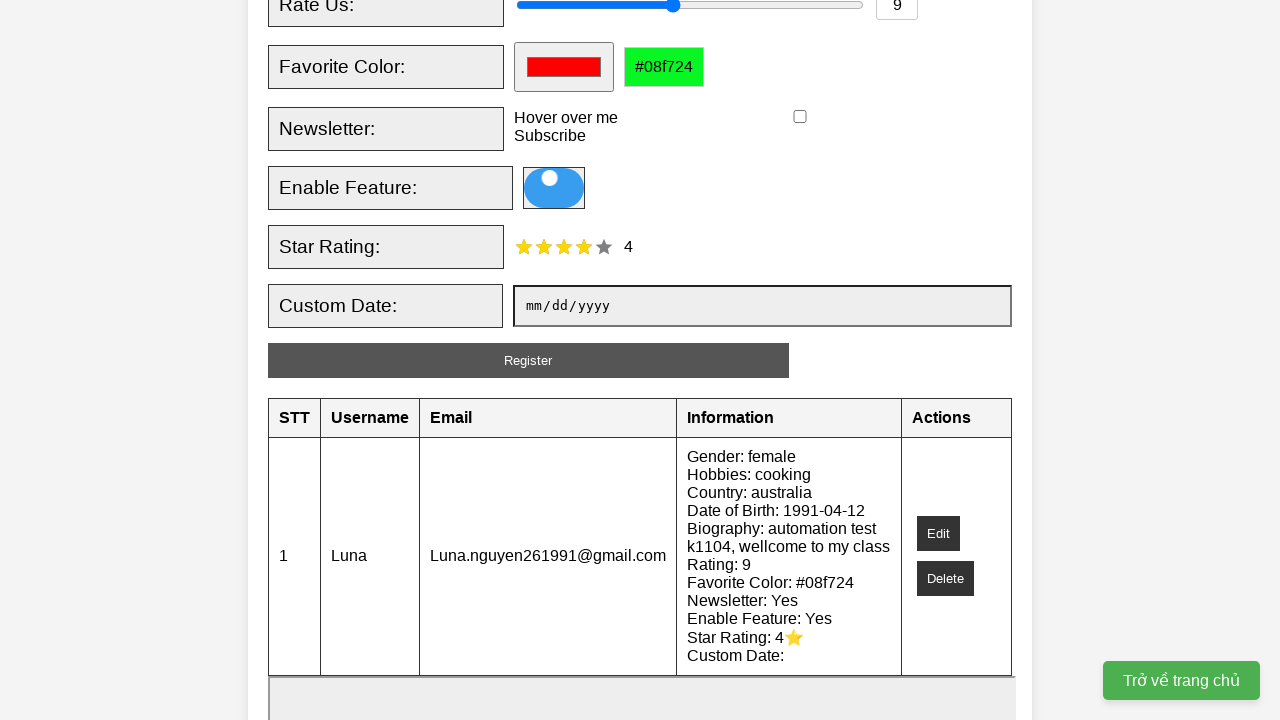

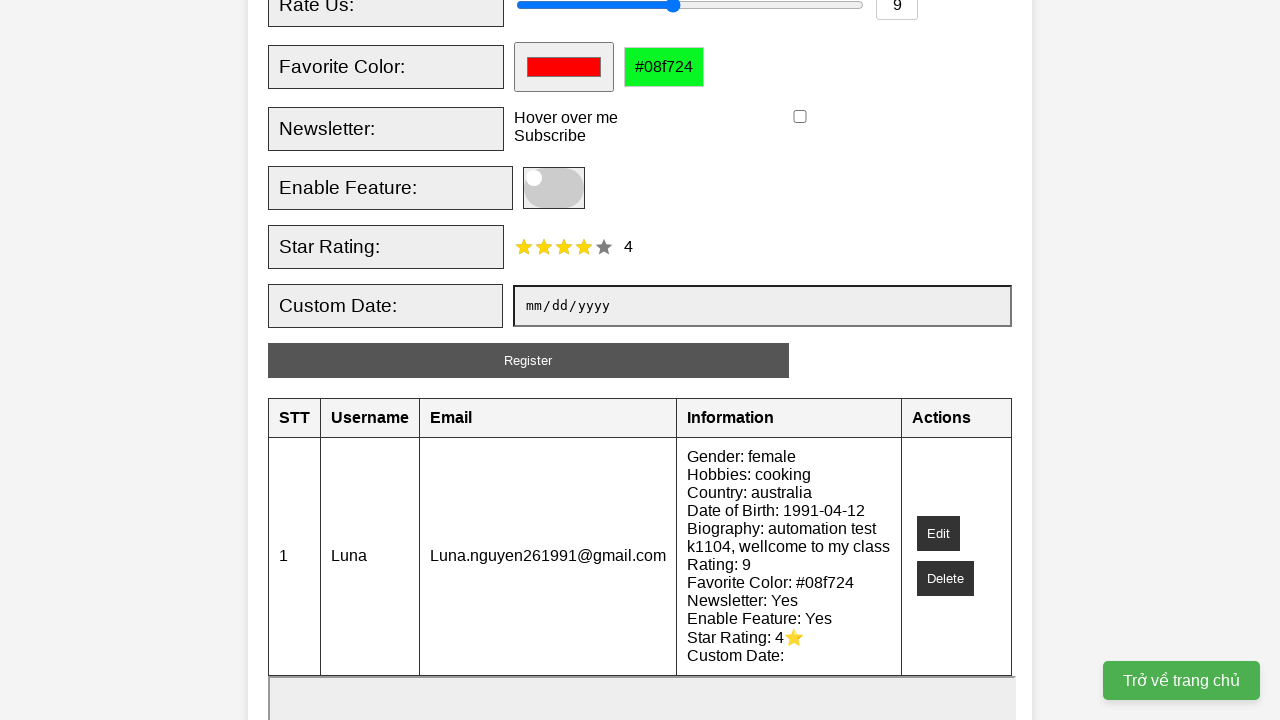